Tests opting out of A/B tests by first visiting the test page, verifying the A/B test is active, then adding an opt-out cookie and refreshing to confirm the opt-out worked.

Starting URL: http://the-internet.herokuapp.com/abtest

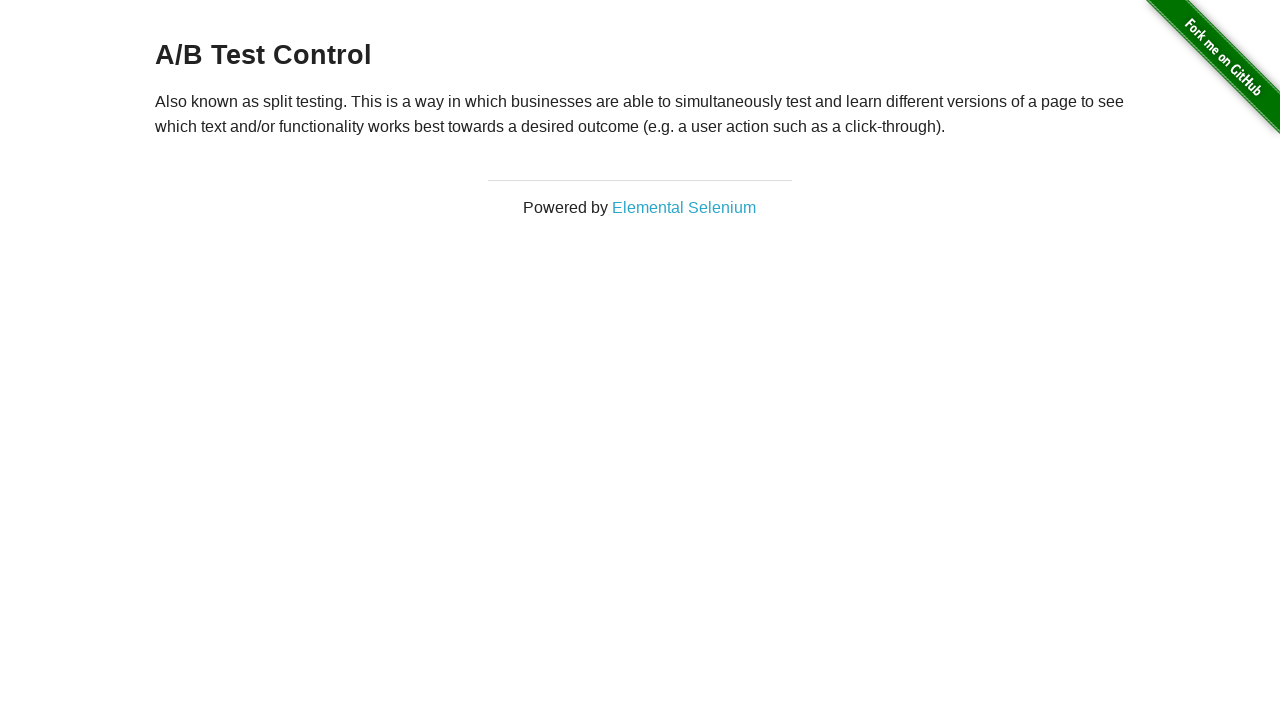

Located h3 heading element
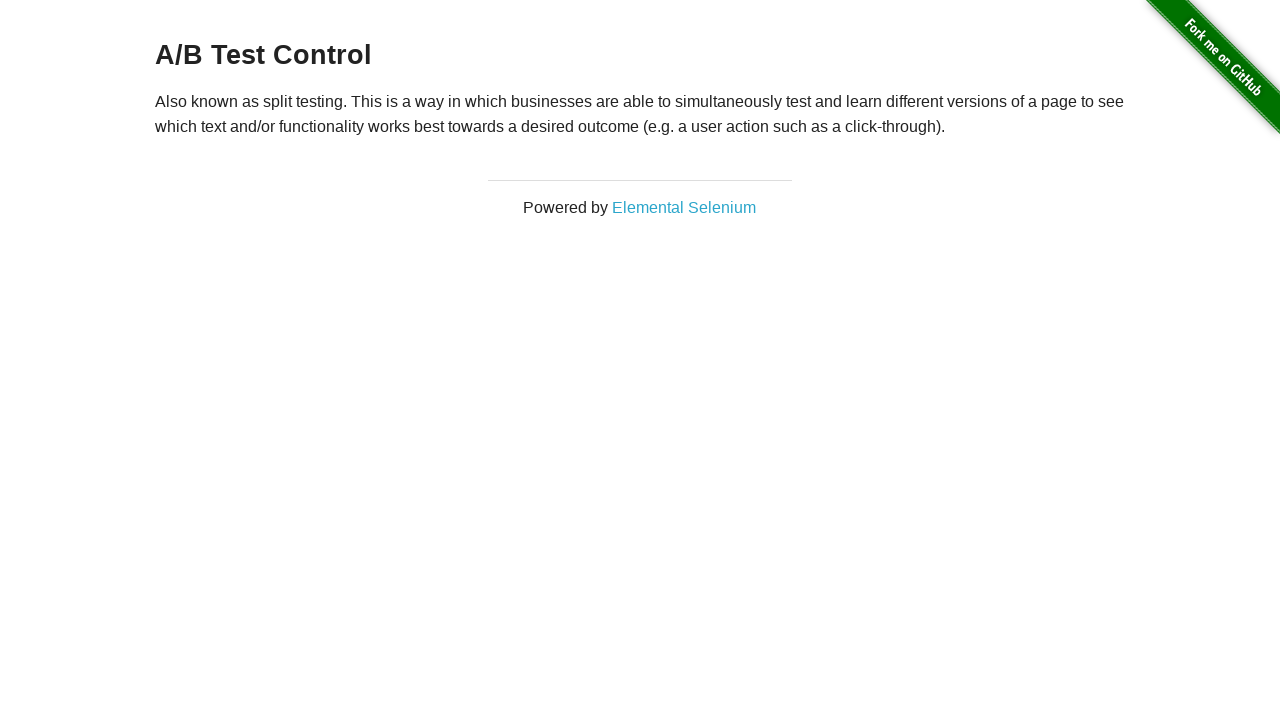

Retrieved heading text content
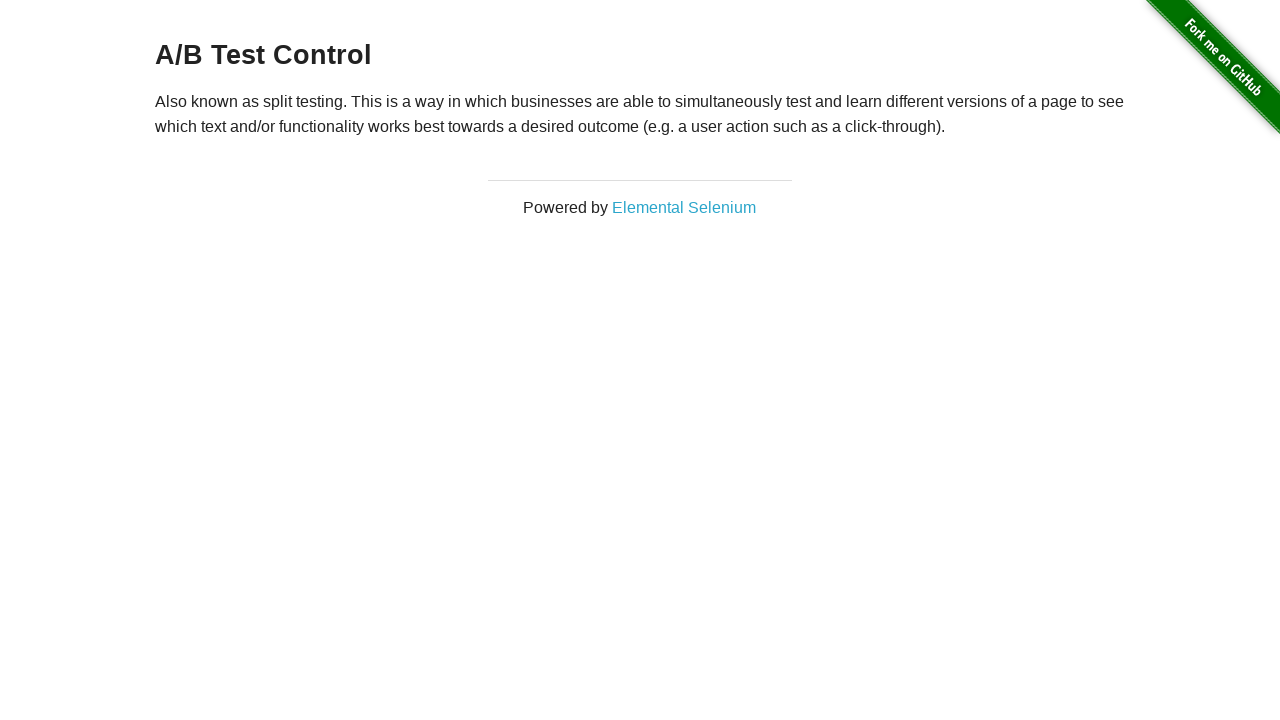

Verified A/B test is active with heading: A/B Test Control
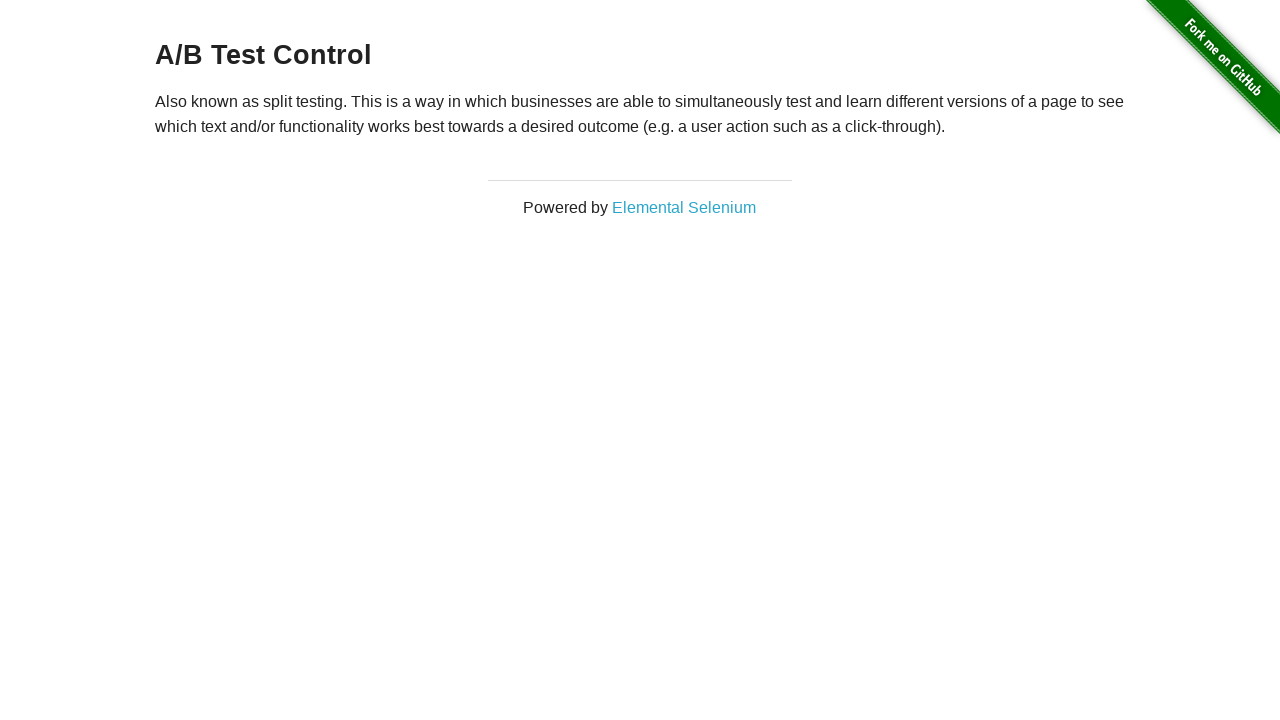

Added optimizelyOptOut cookie to context
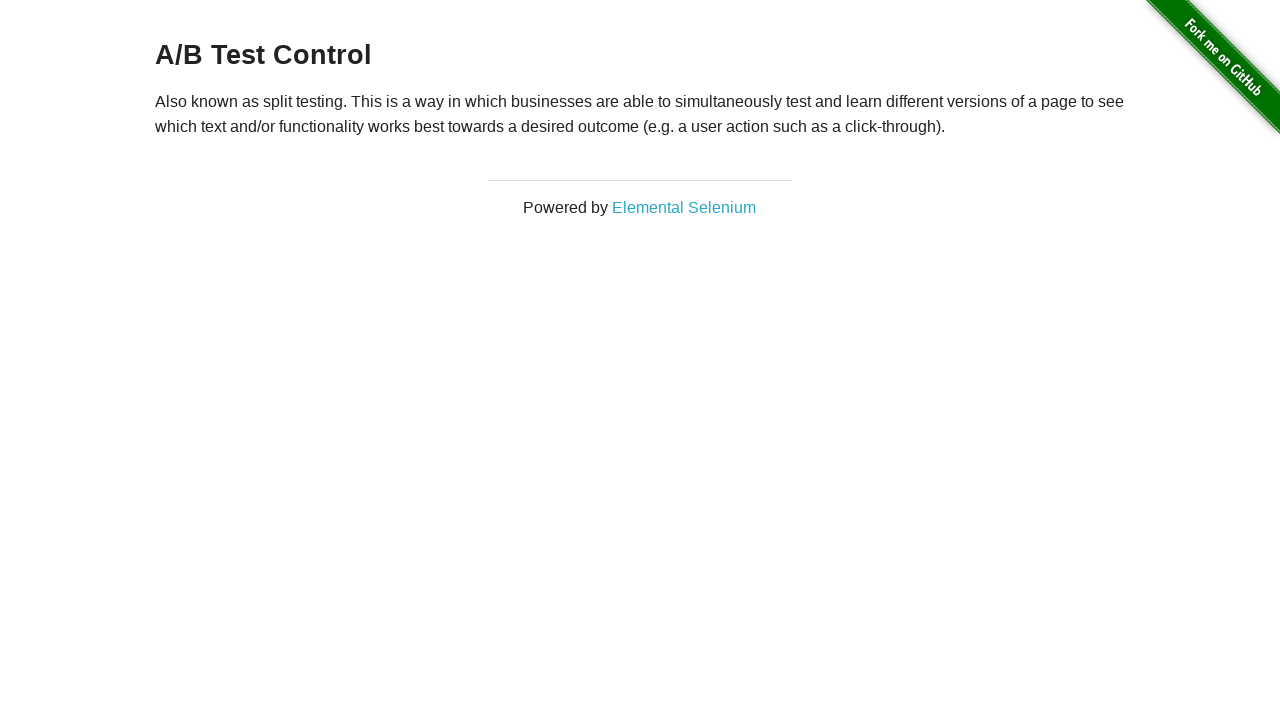

Reloaded page after adding opt-out cookie
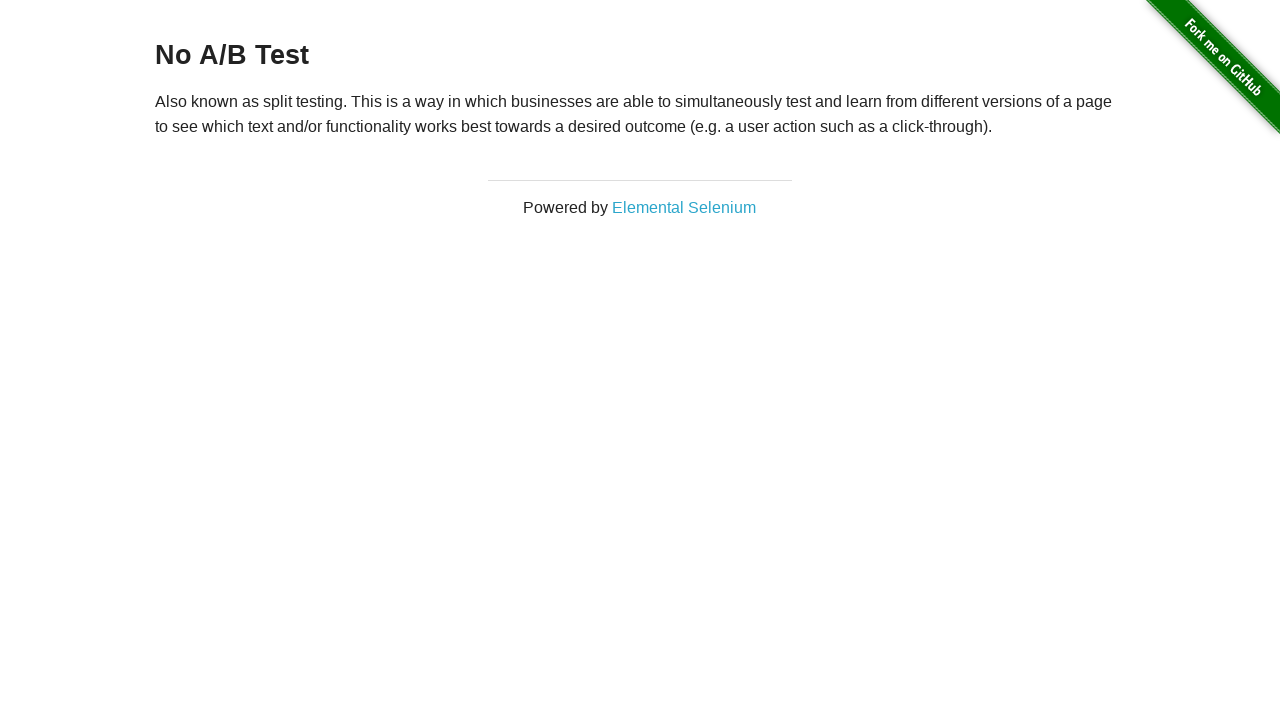

Retrieved heading text after page reload
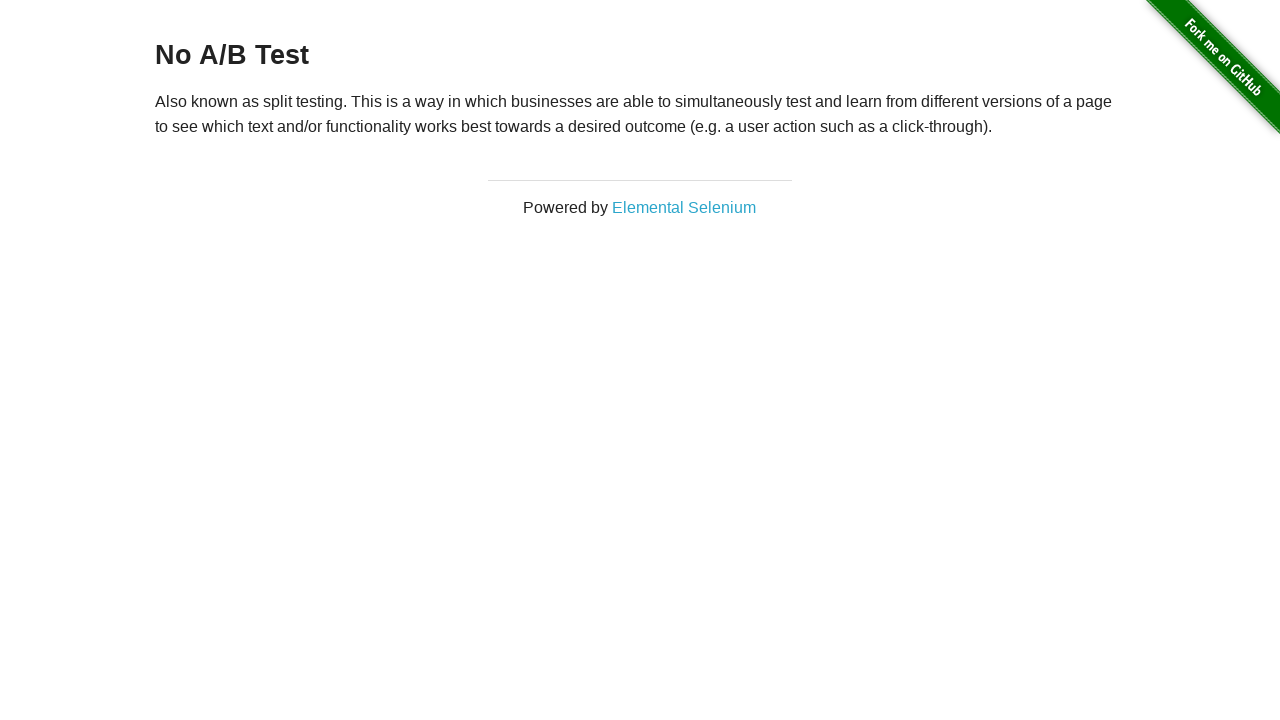

Verified opt-out successful - A/B test no longer active
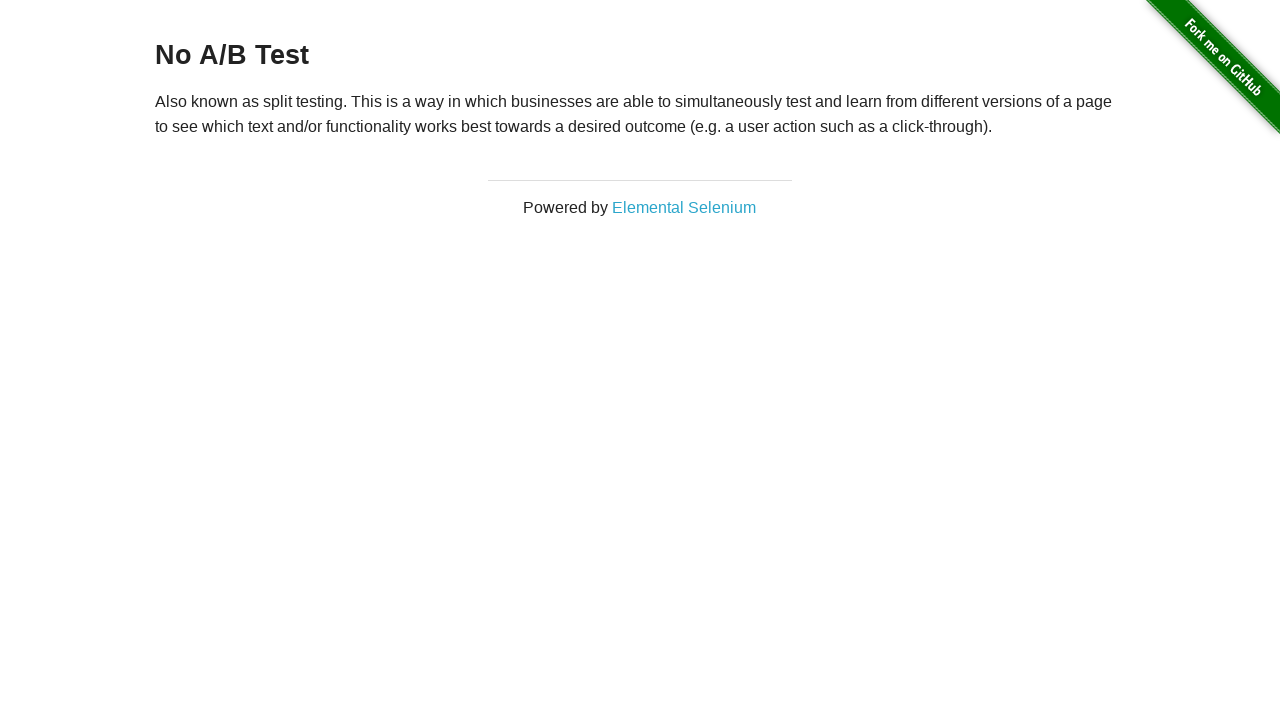

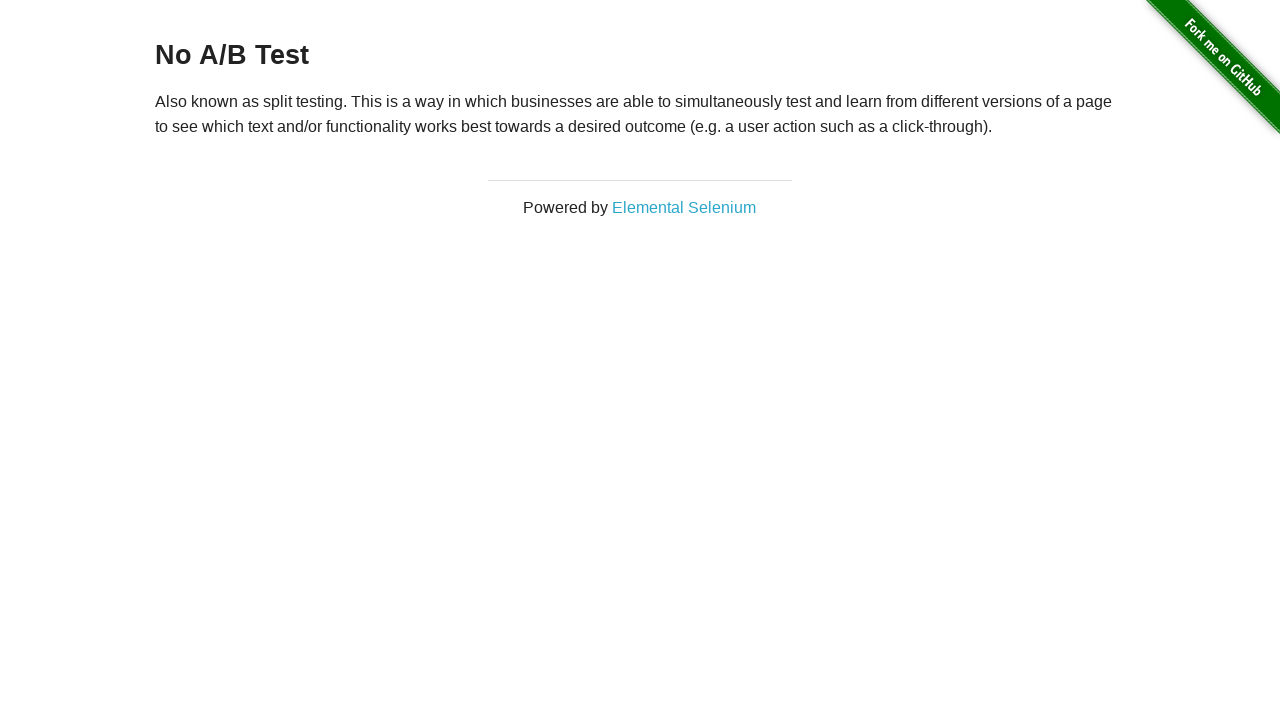